Tests drag and drop functionality by dragging an element from source to target location and verifying the drop was successful

Starting URL: https://awesomeqa.com/selenium/mouse_interaction.html

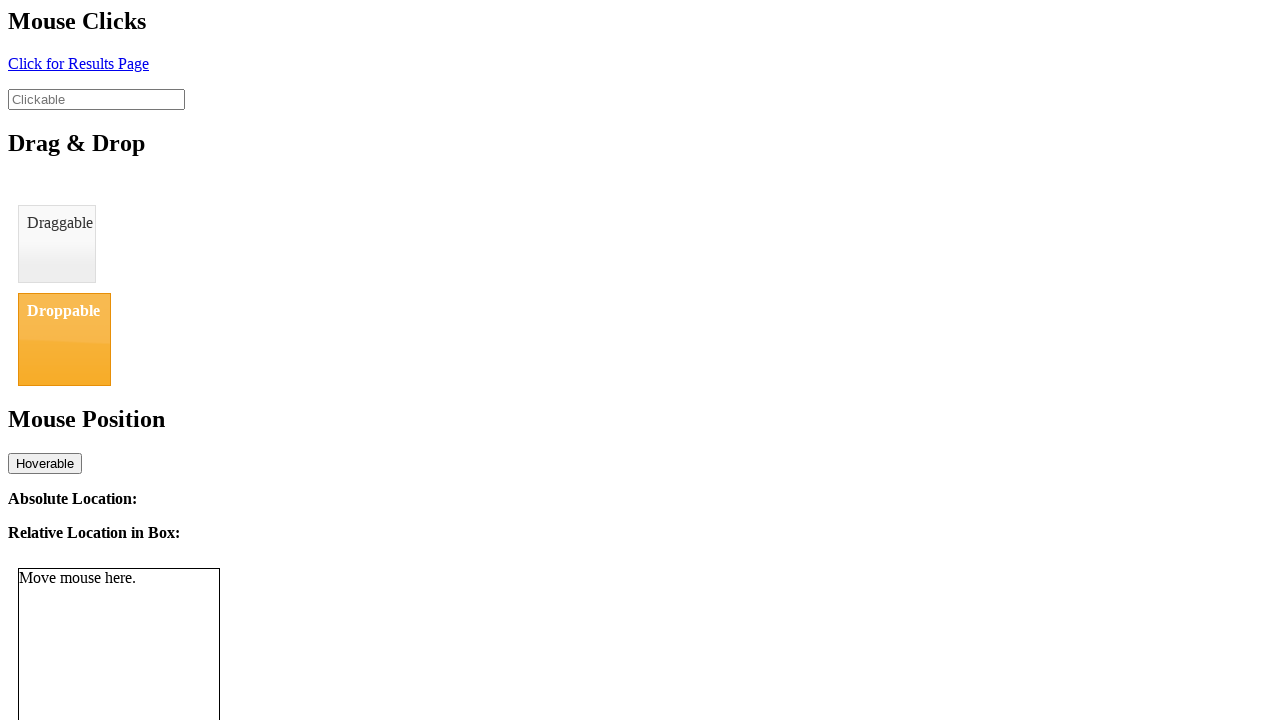

Located source element (div#draggable)
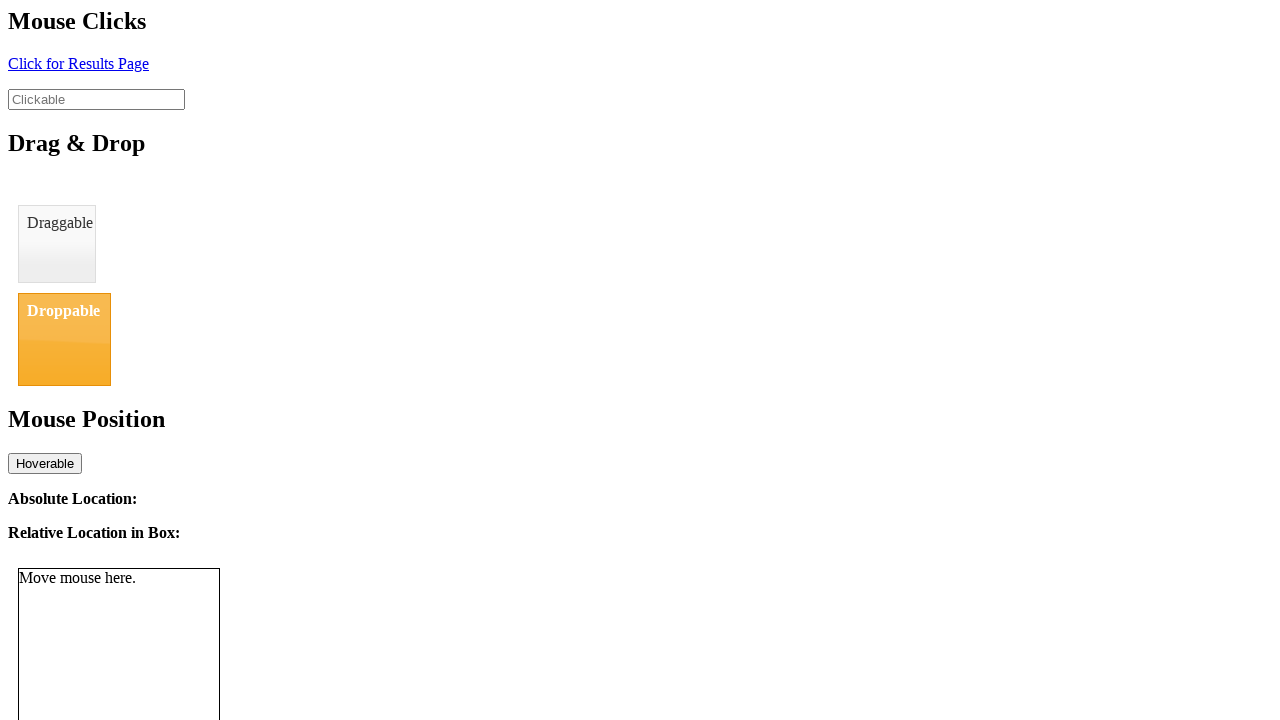

Located target element (div#droppable)
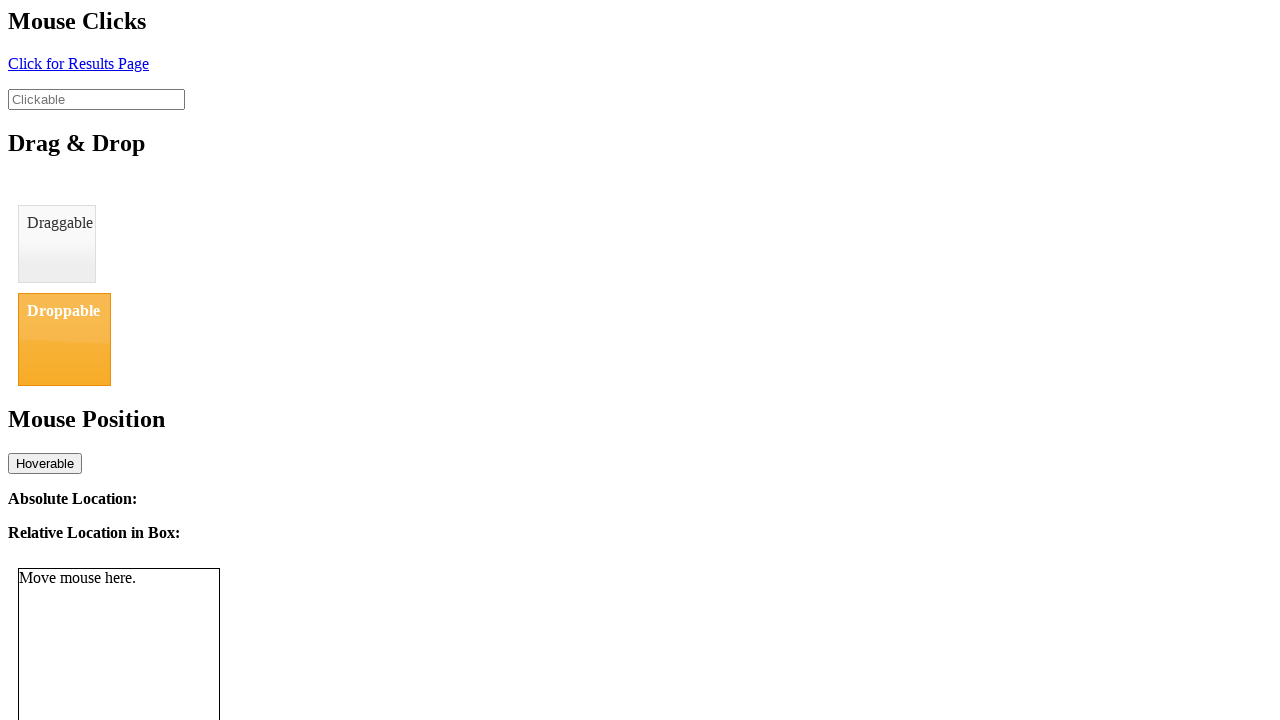

Dragged source element to target element at (64, 339)
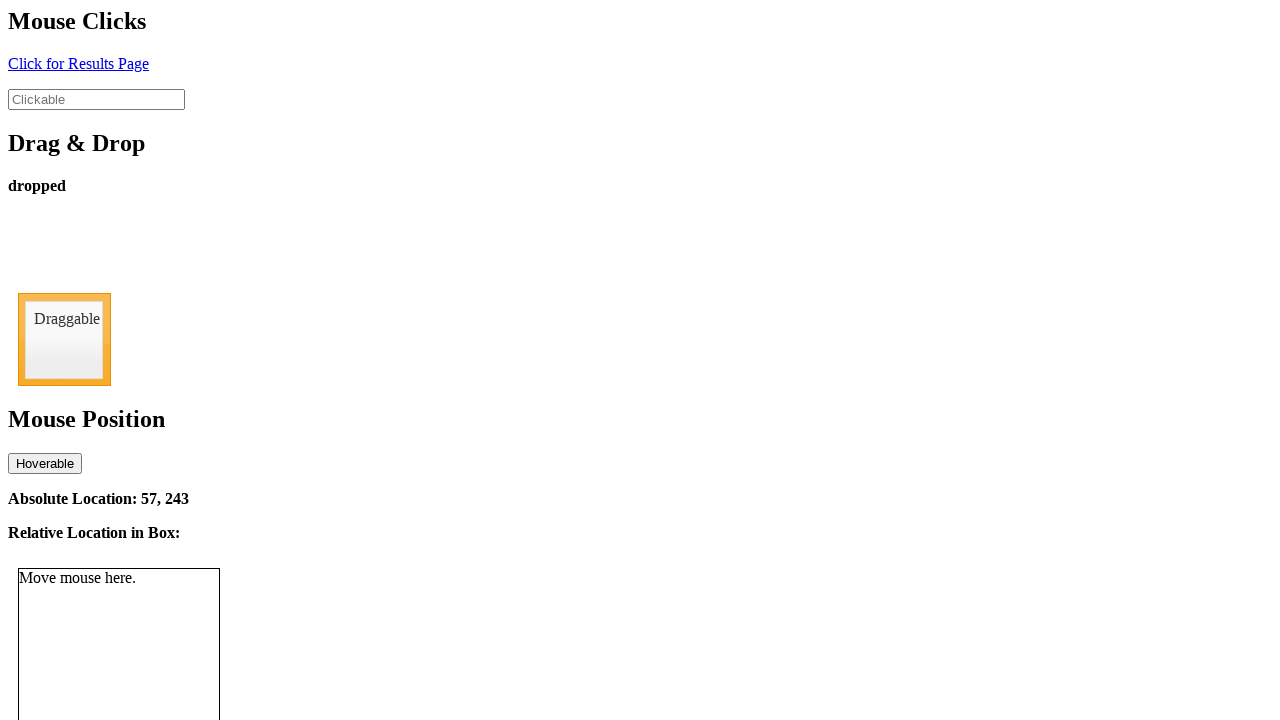

Waited 500ms for drop action to complete
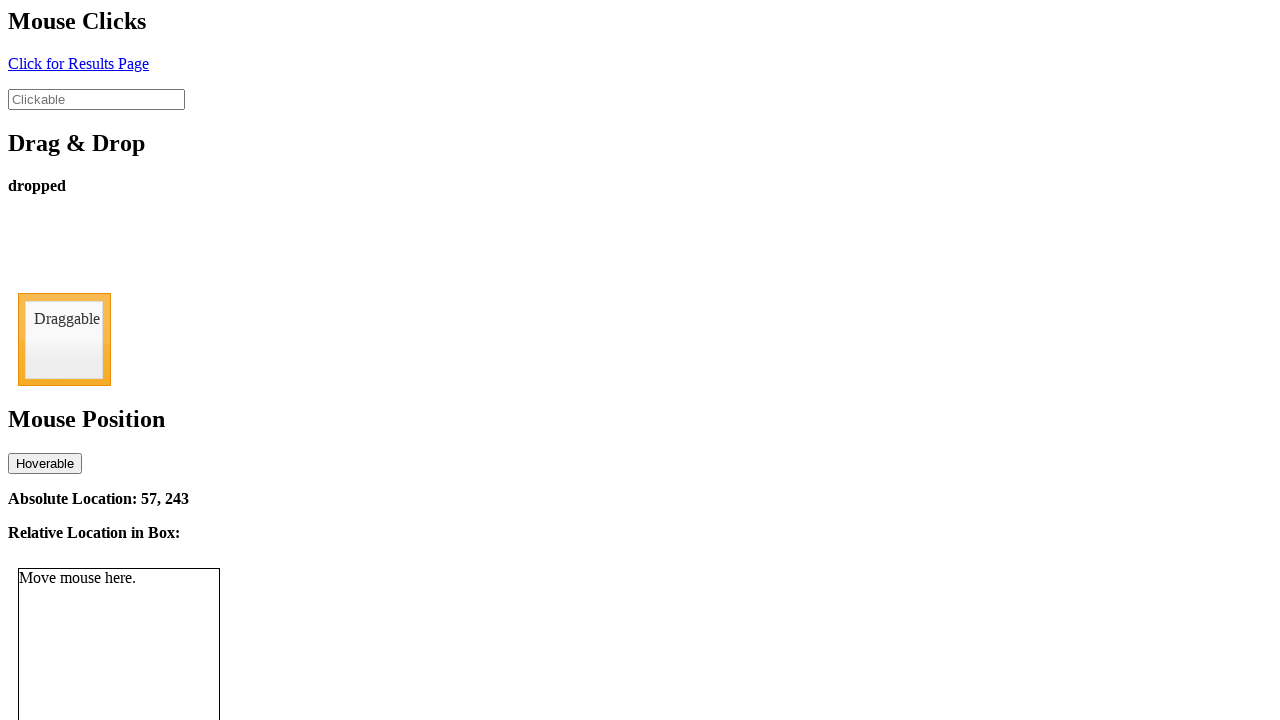

Retrieved drop status text content
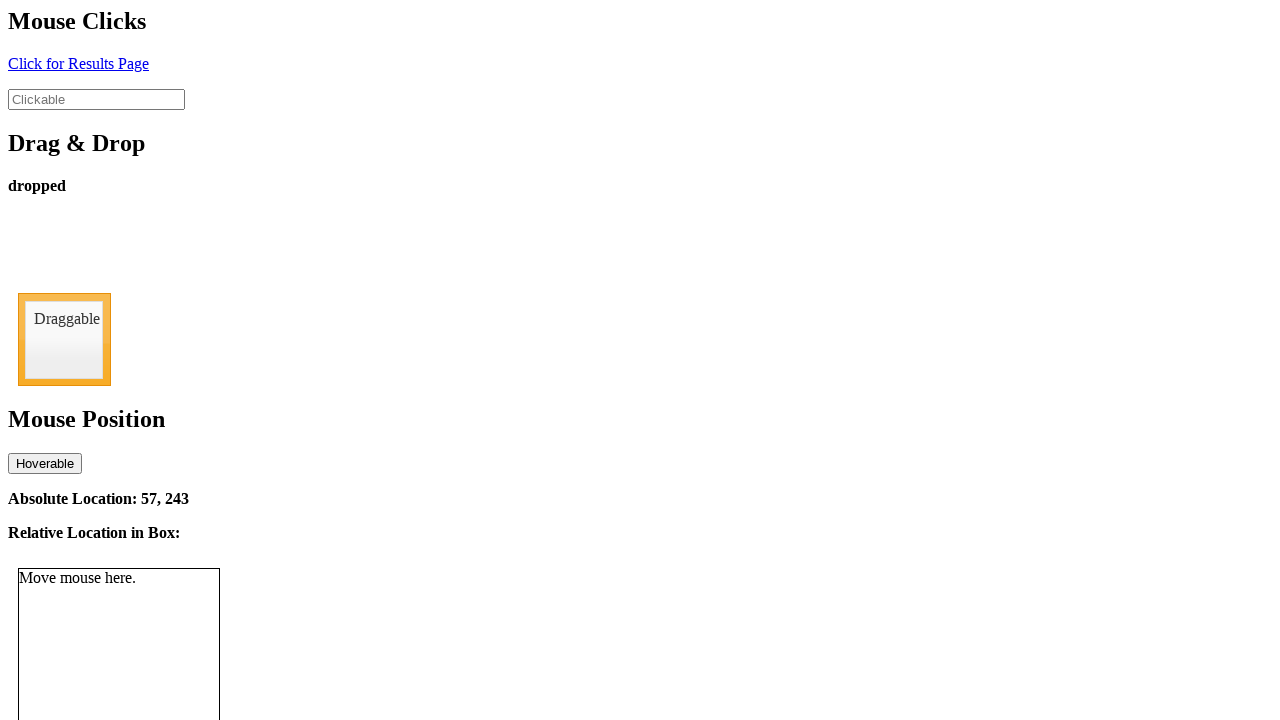

Verified drop was successful - status text contains 'dropped': 'dropped'
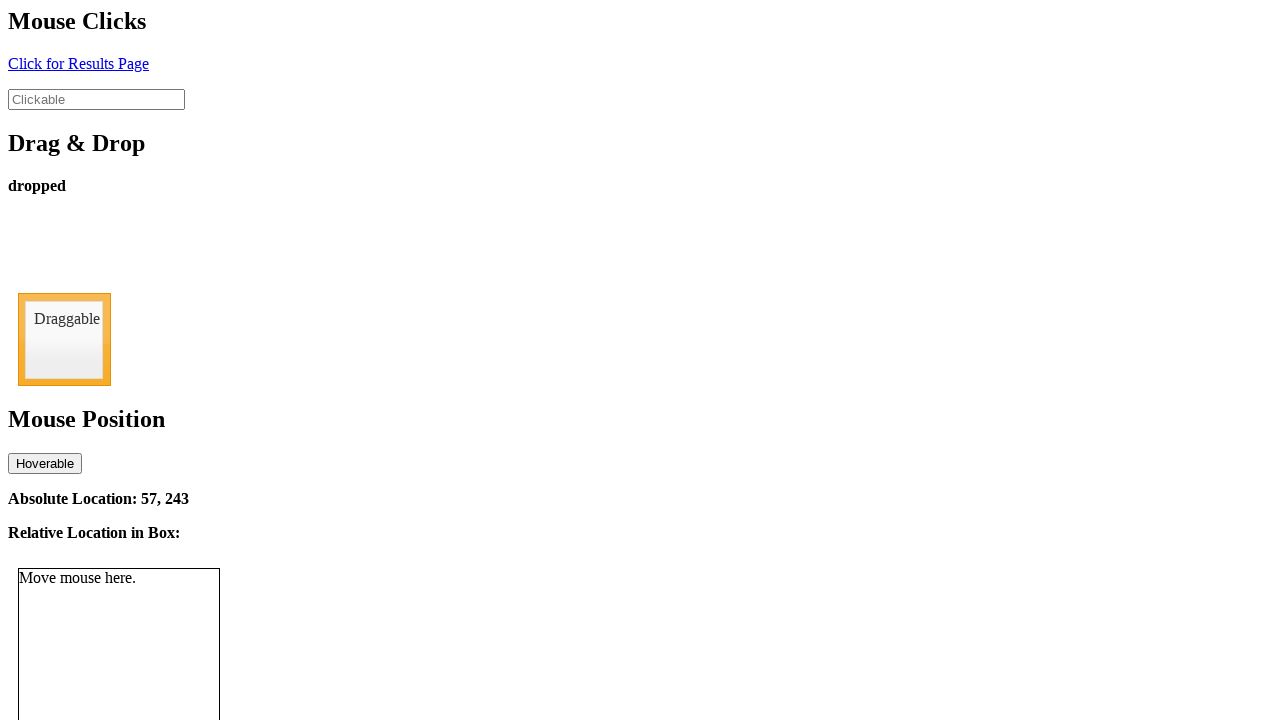

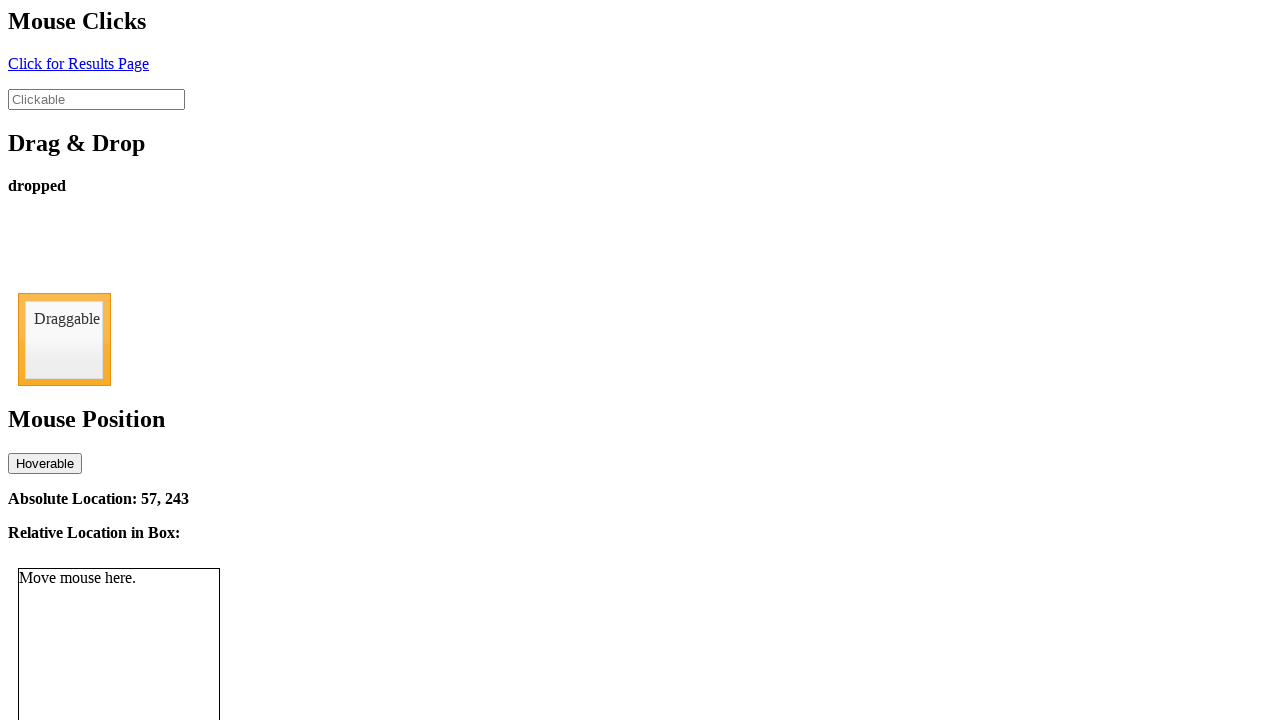